Tests that edits are cancelled when pressing Escape during editing.

Starting URL: https://demo.playwright.dev/todomvc

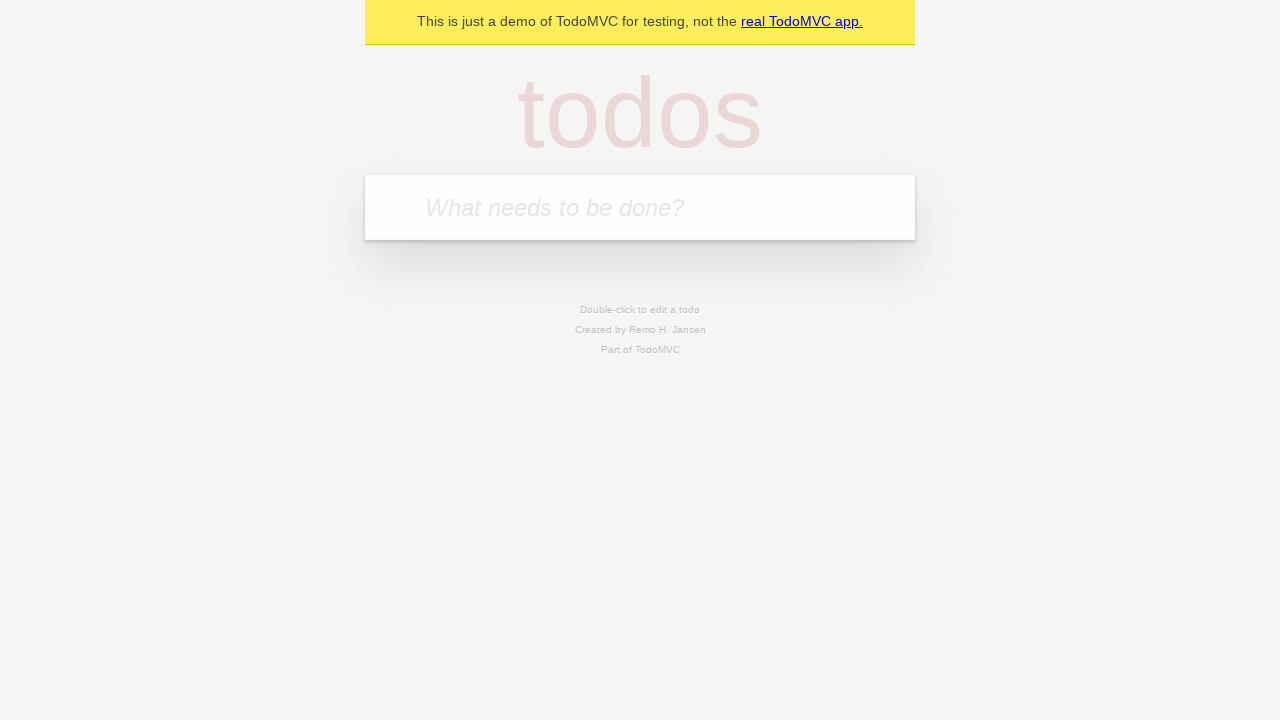

Located the 'What needs to be done?' input field
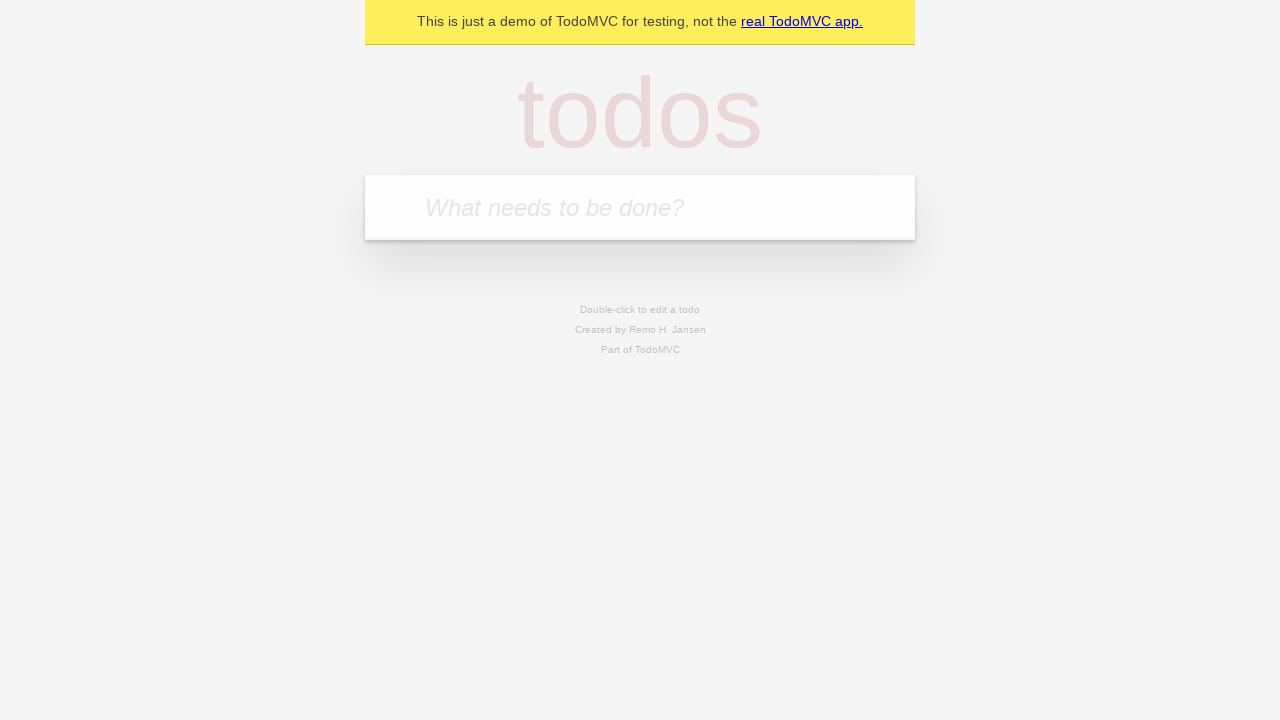

Filled todo input with 'buy some cheese' on internal:attr=[placeholder="What needs to be done?"i]
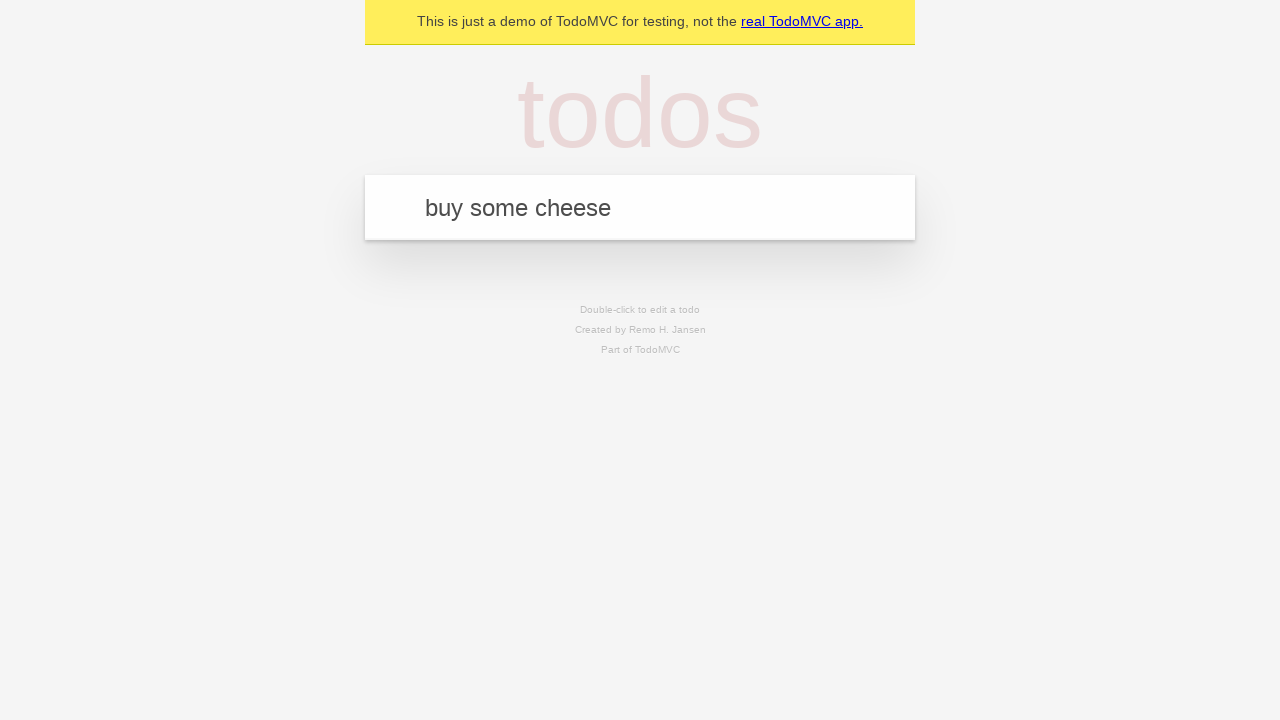

Pressed Enter to create todo 'buy some cheese' on internal:attr=[placeholder="What needs to be done?"i]
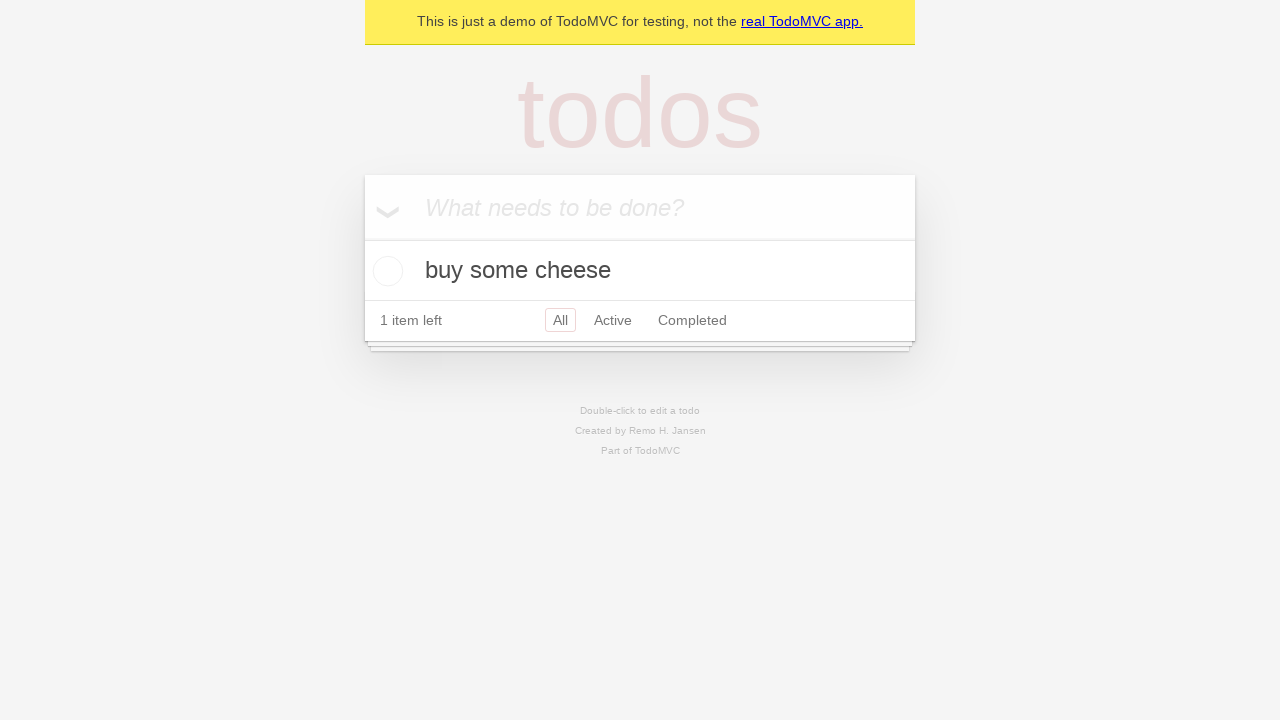

Filled todo input with 'feed the cat' on internal:attr=[placeholder="What needs to be done?"i]
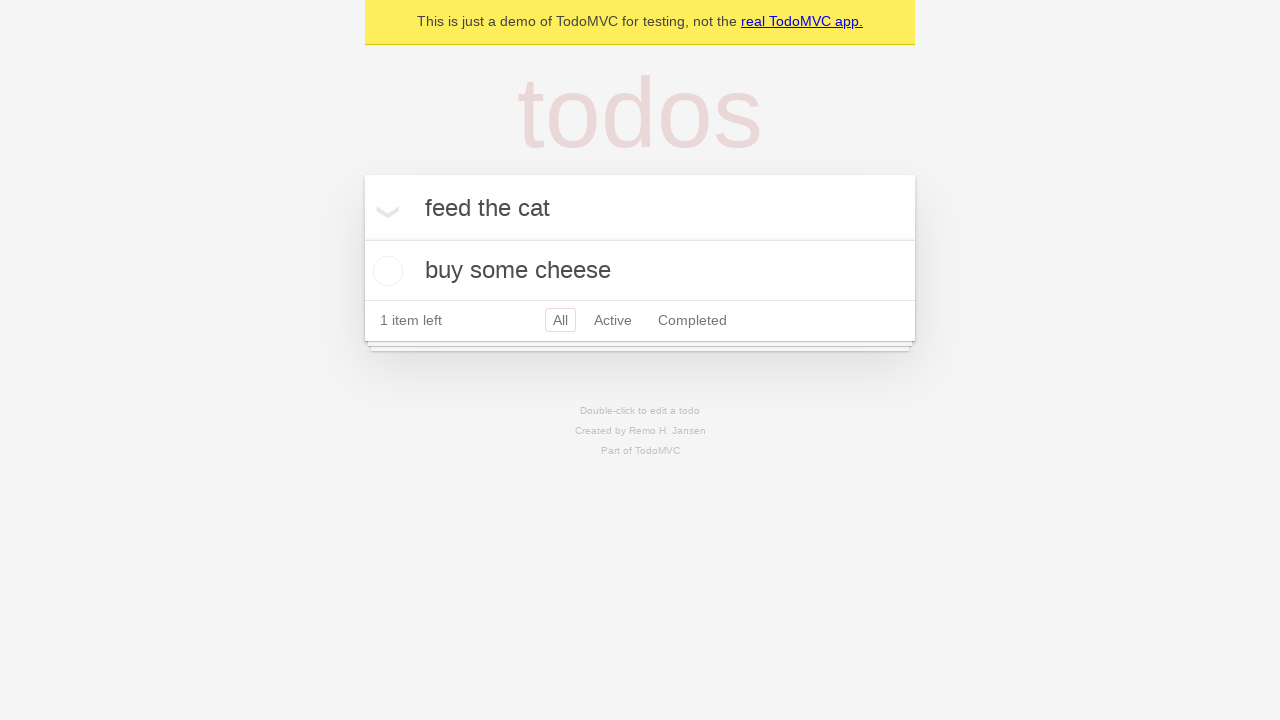

Pressed Enter to create todo 'feed the cat' on internal:attr=[placeholder="What needs to be done?"i]
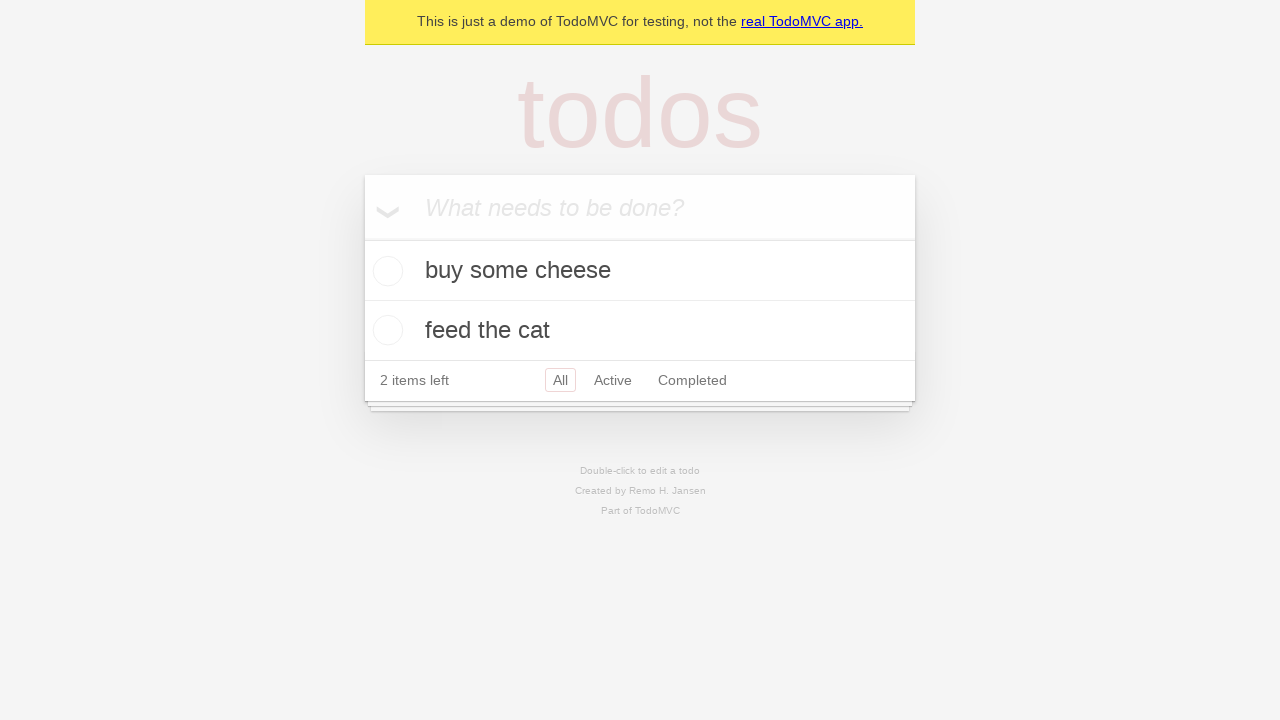

Filled todo input with 'book a doctors appointment' on internal:attr=[placeholder="What needs to be done?"i]
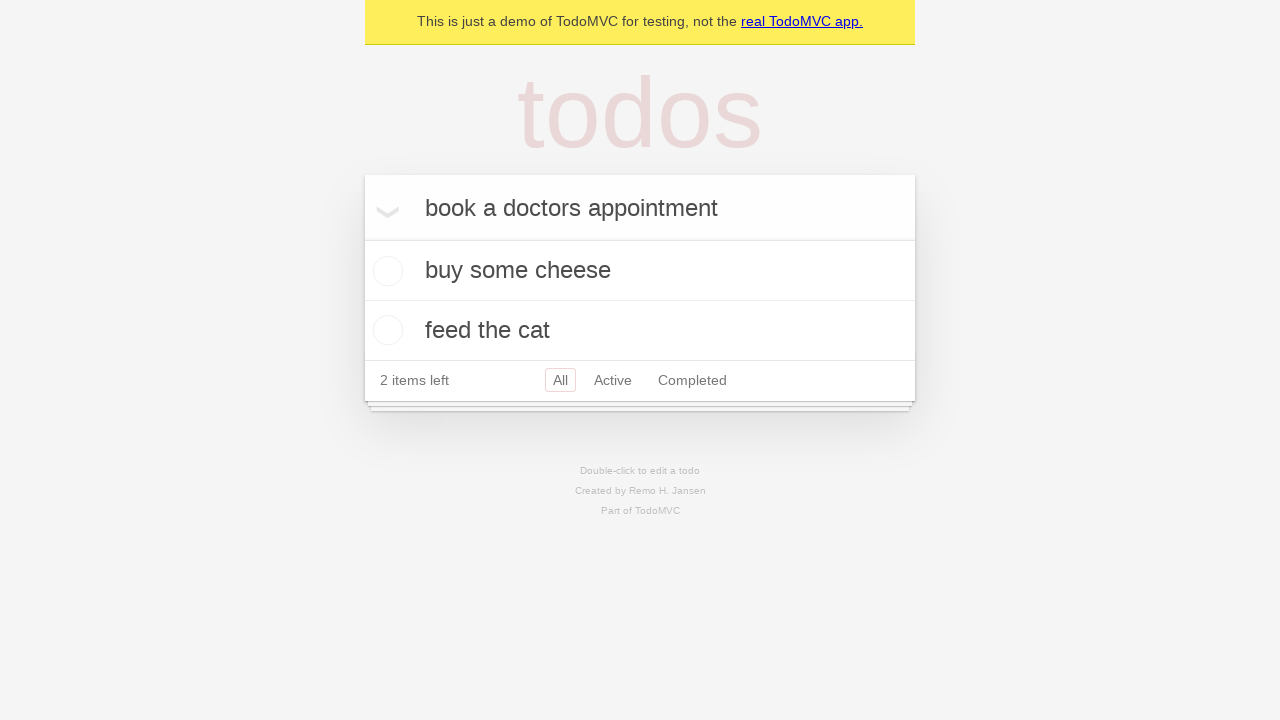

Pressed Enter to create todo 'book a doctors appointment' on internal:attr=[placeholder="What needs to be done?"i]
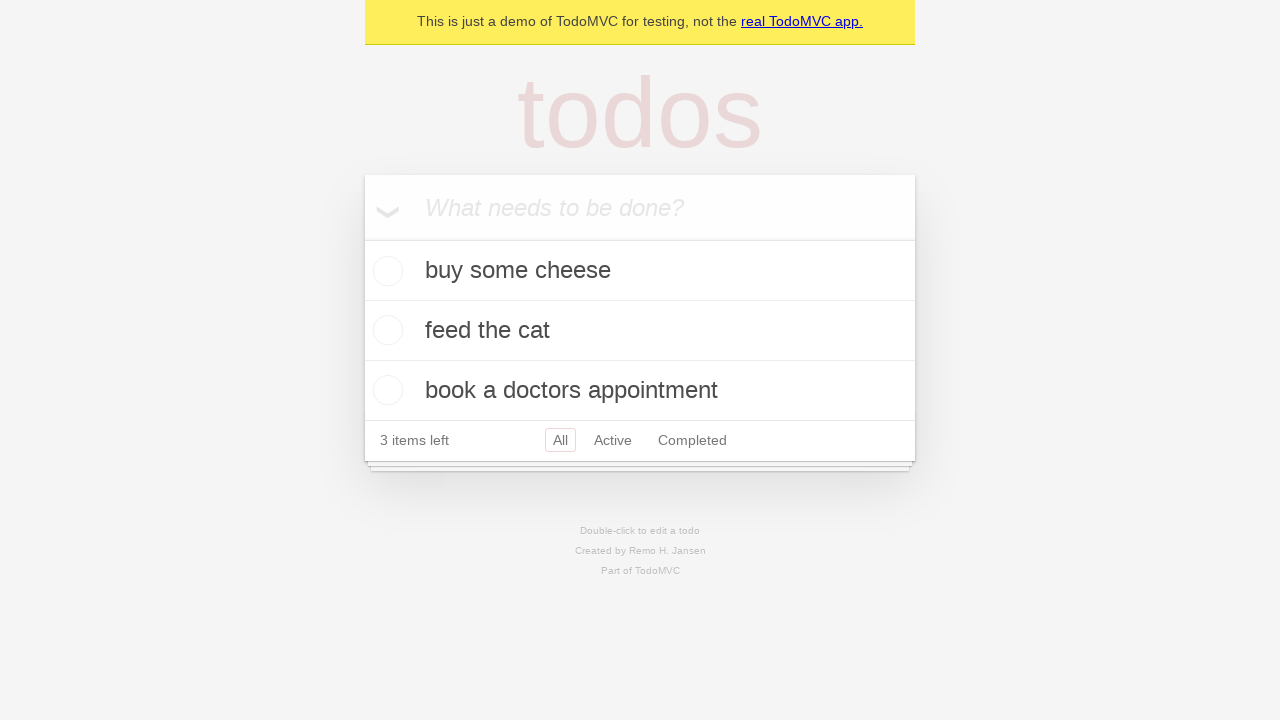

Located all todo items
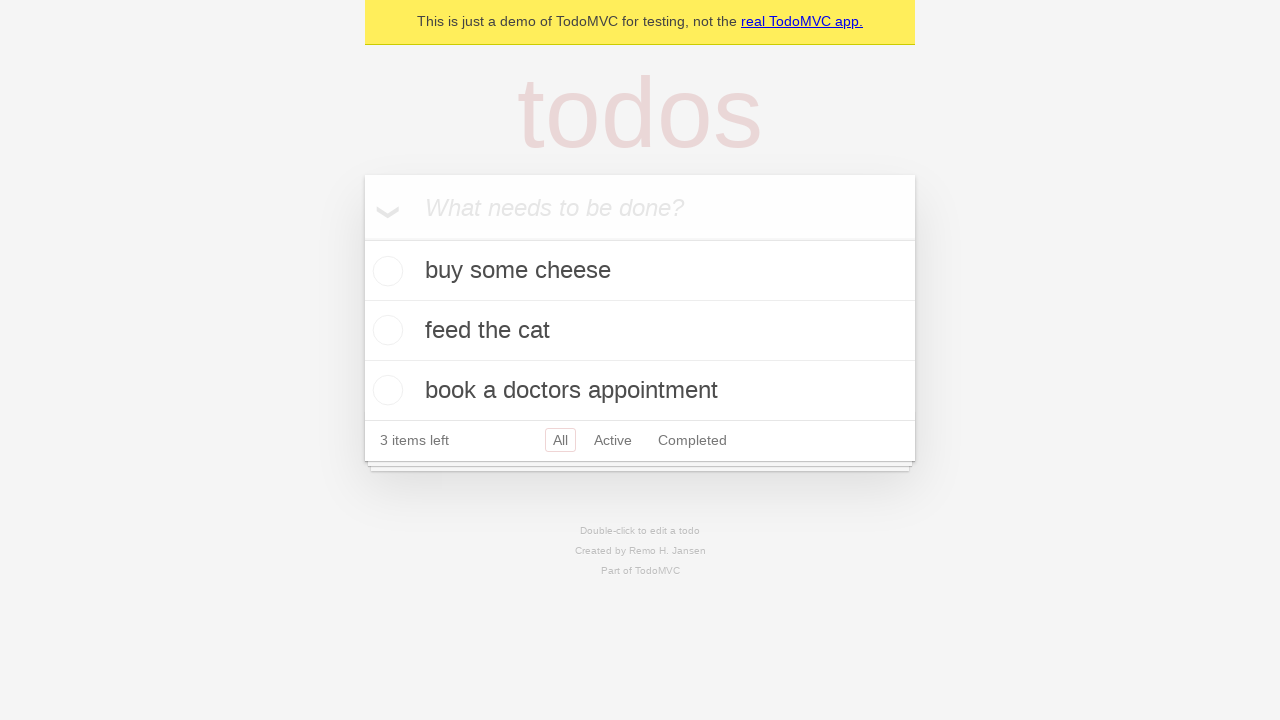

Double-clicked on the second todo item to enter edit mode at (640, 331) on internal:testid=[data-testid="todo-item"s] >> nth=1
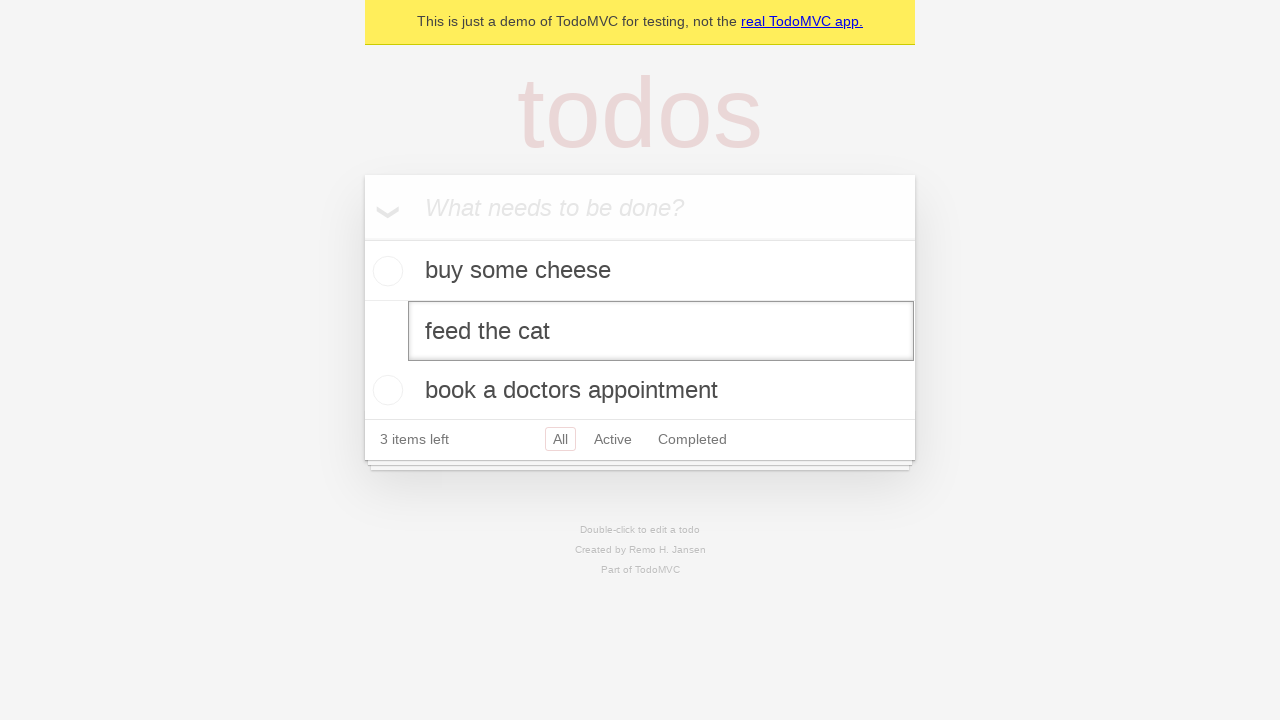

Filled edit textbox with 'buy some sausages' on internal:testid=[data-testid="todo-item"s] >> nth=1 >> internal:role=textbox[nam
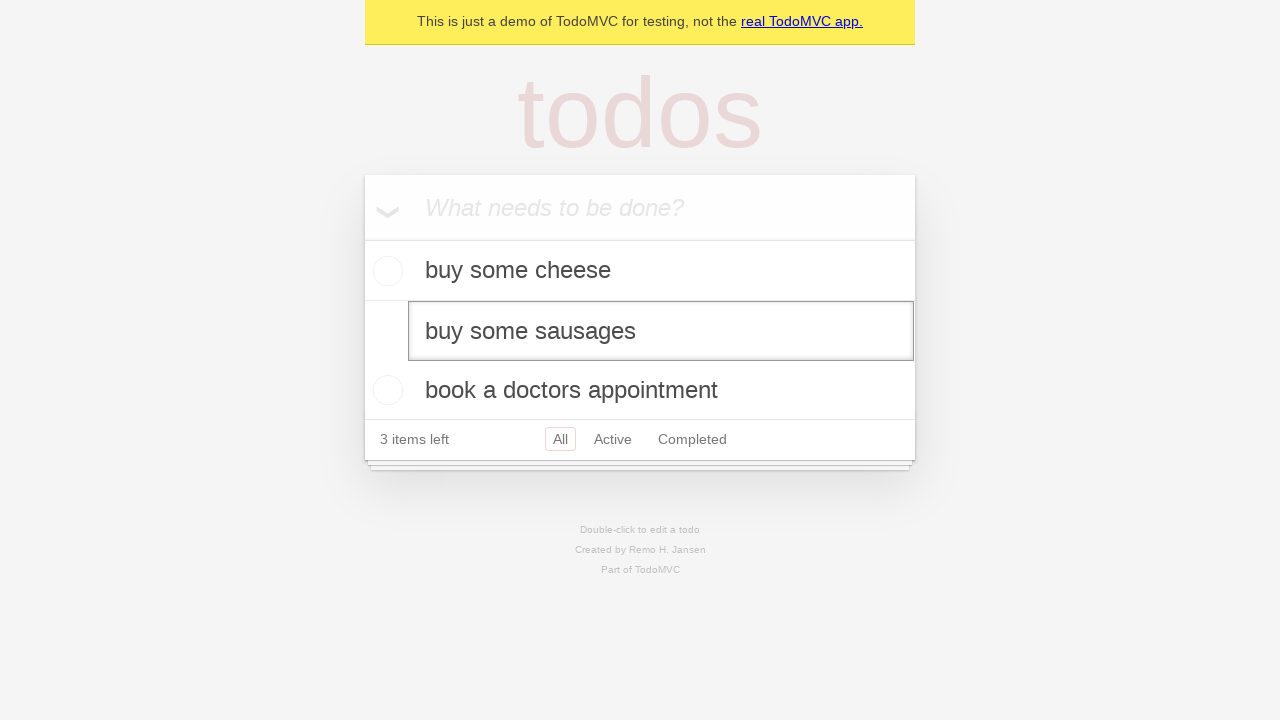

Pressed Escape to cancel the edit on internal:testid=[data-testid="todo-item"s] >> nth=1 >> internal:role=textbox[nam
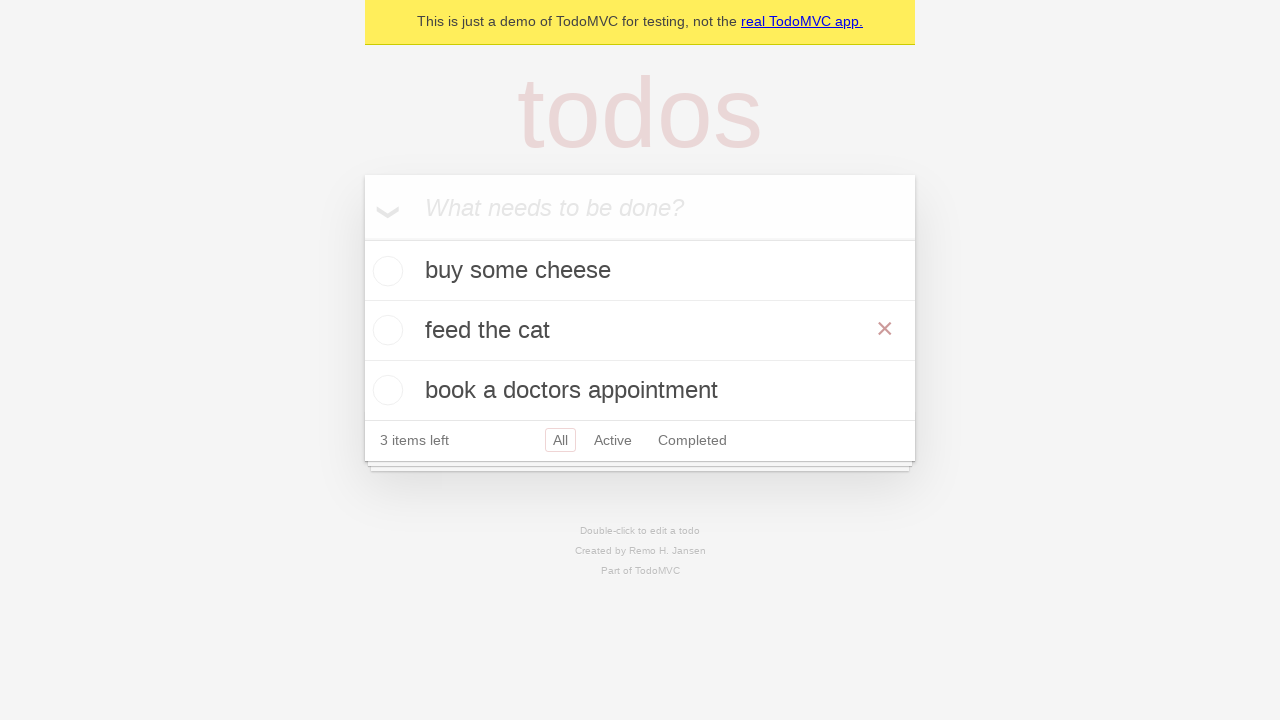

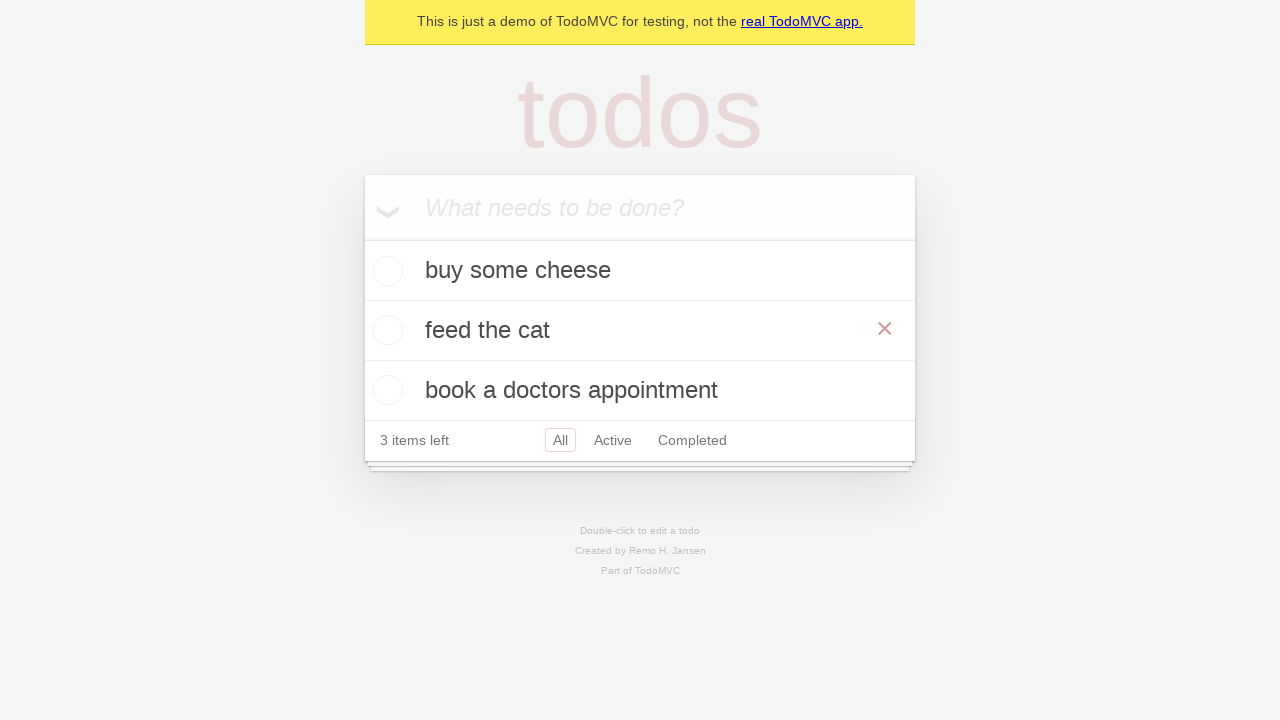